Tests JavaScript alert handling by clicking on a prompt alert button, entering text, and accepting it

Starting URL: https://syntaxprojects.com/javascript-alert-box-demo.php

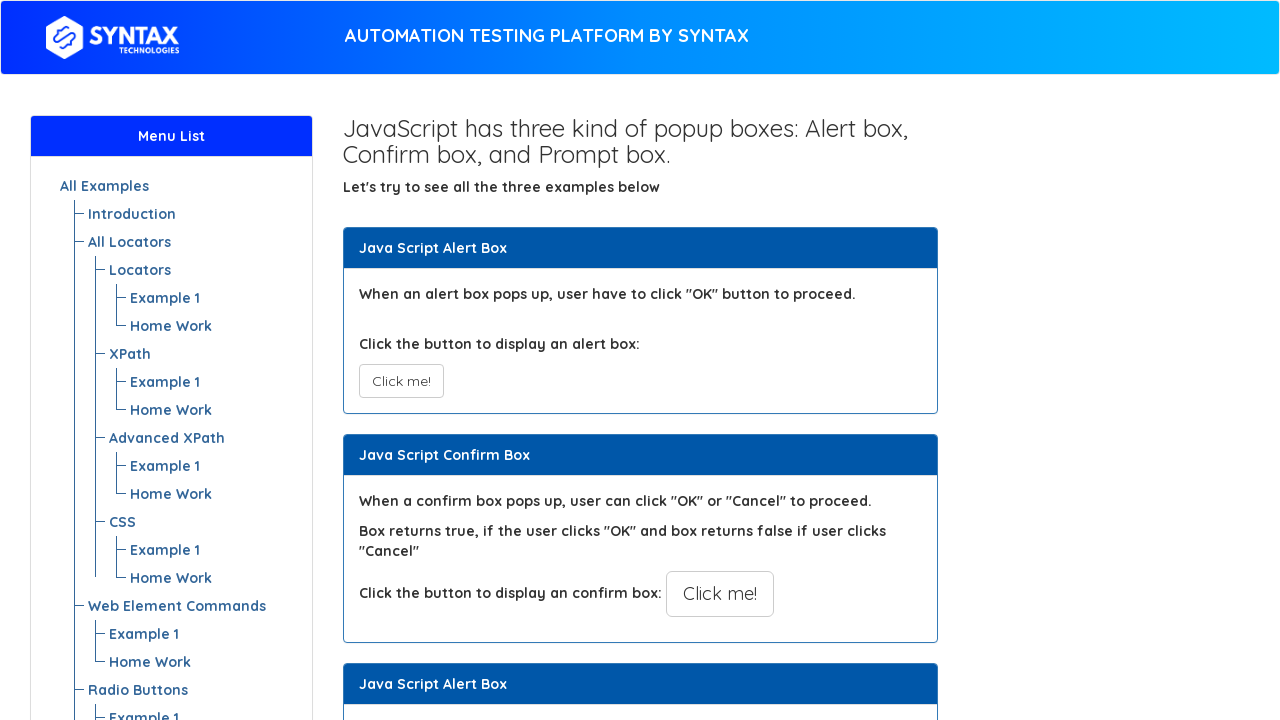

Clicked the third alert button (prompt alert) at (714, 360) on xpath=//p[contains(text(),'Click')]/following::button[3]
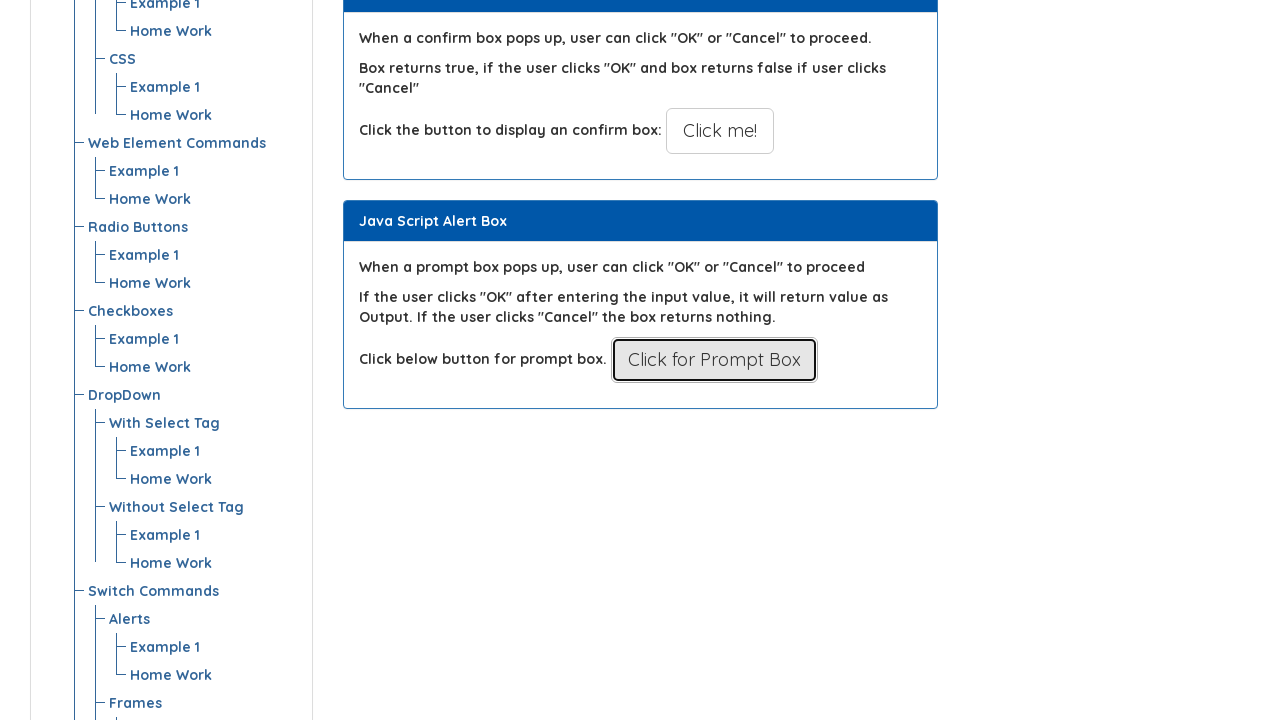

Set up dialog handler to accept prompt with 'Syntax'
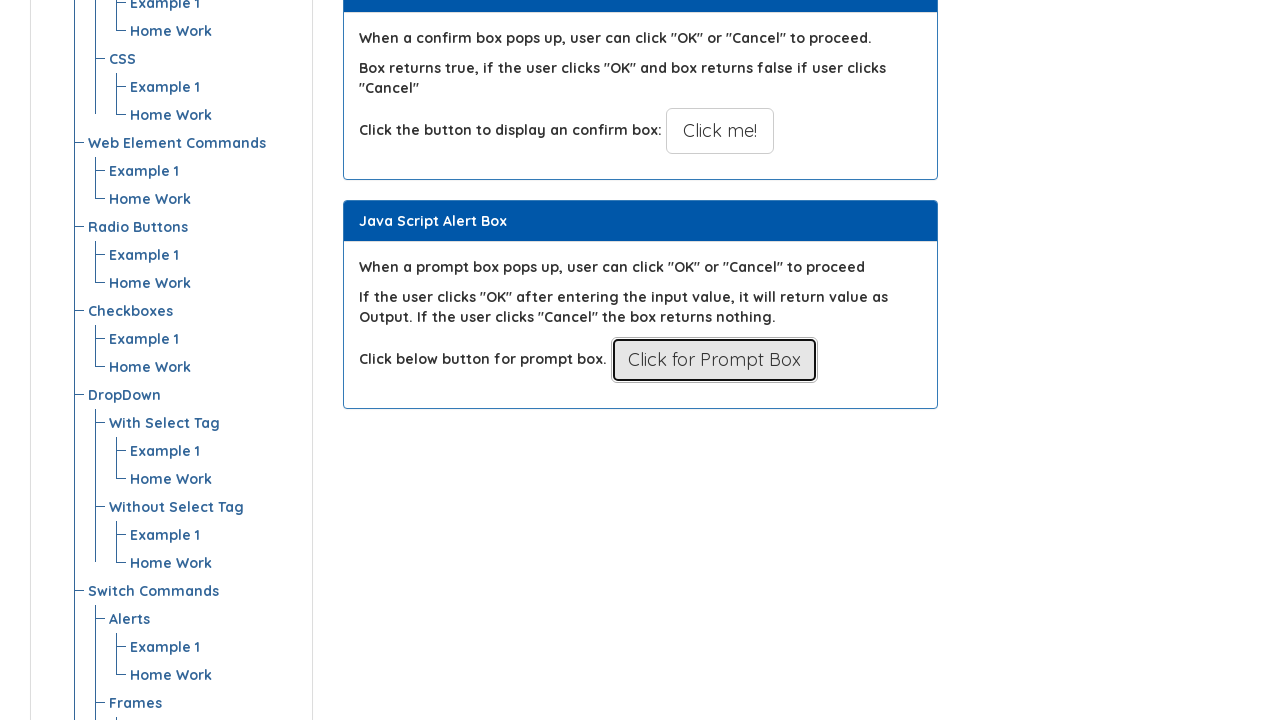

Waited 500ms for alert to be processed
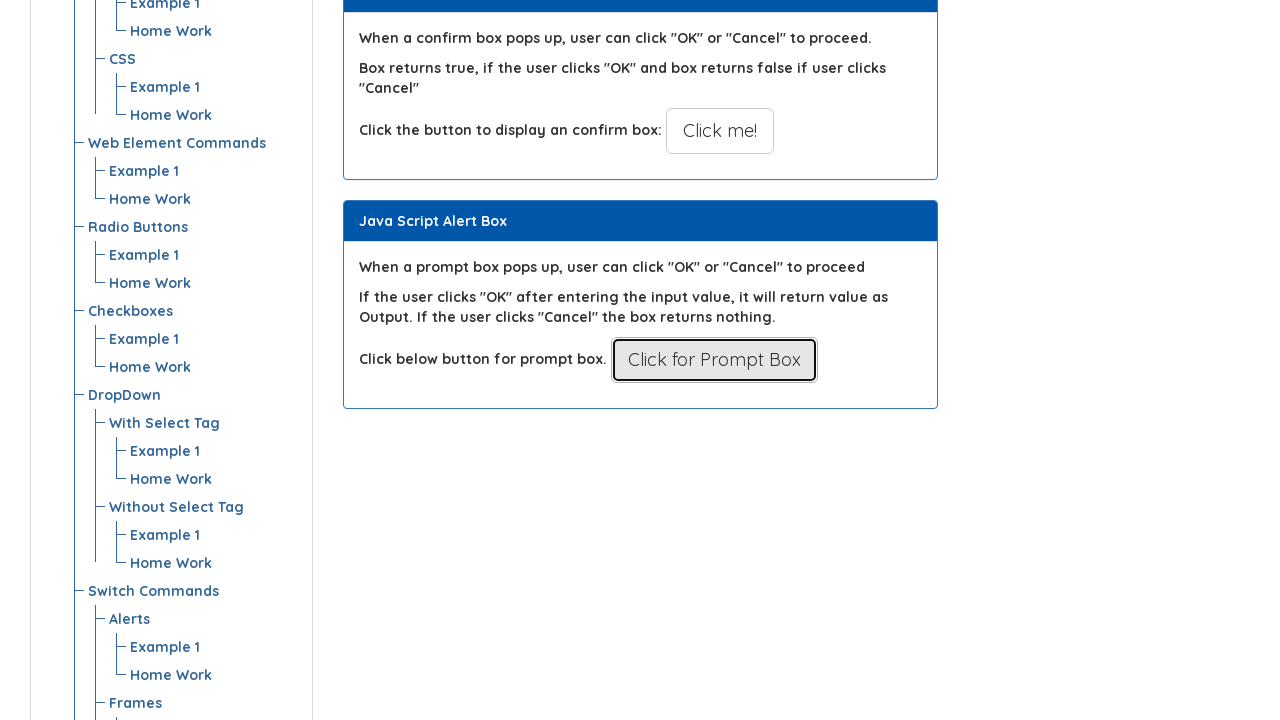

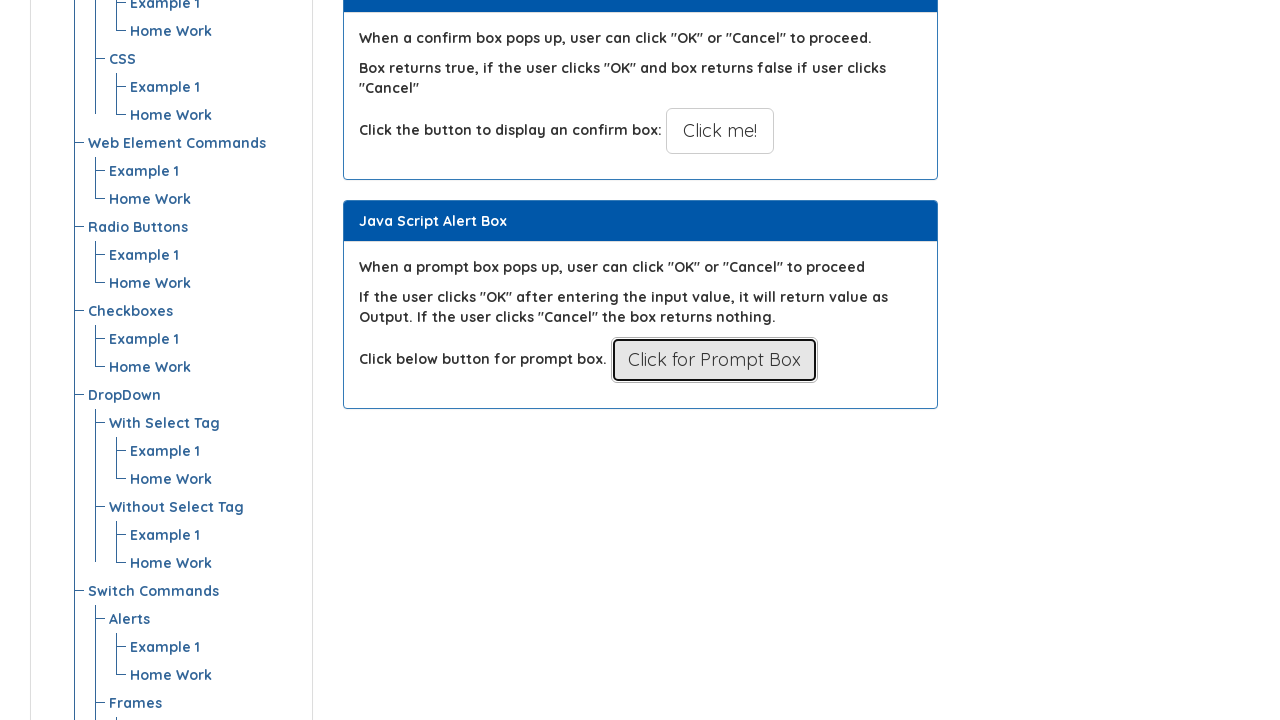